Tests navigation to demo site from ToolsQA Selenium training page

Starting URL: https://www.toolsqa.com/selenium-training/

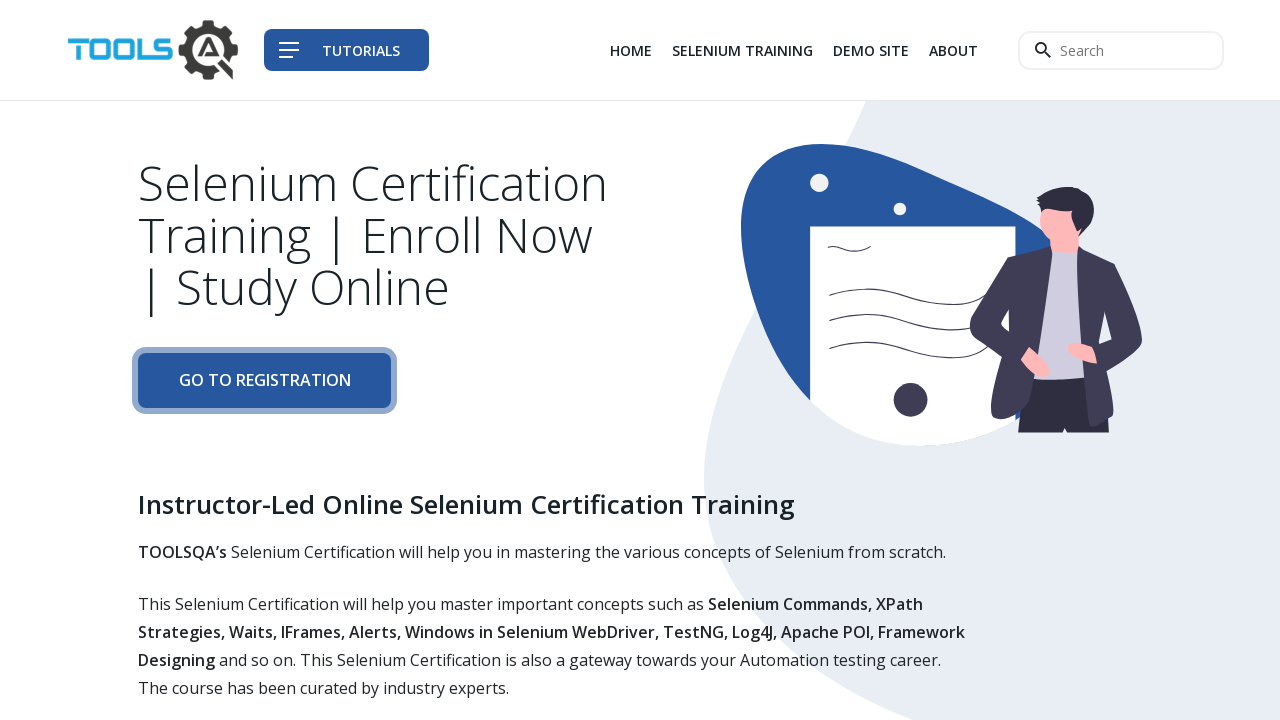

Clicked on Demo Site link from ToolsQA Selenium training page at (871, 50) on div.col-auto li:nth-child(3) a
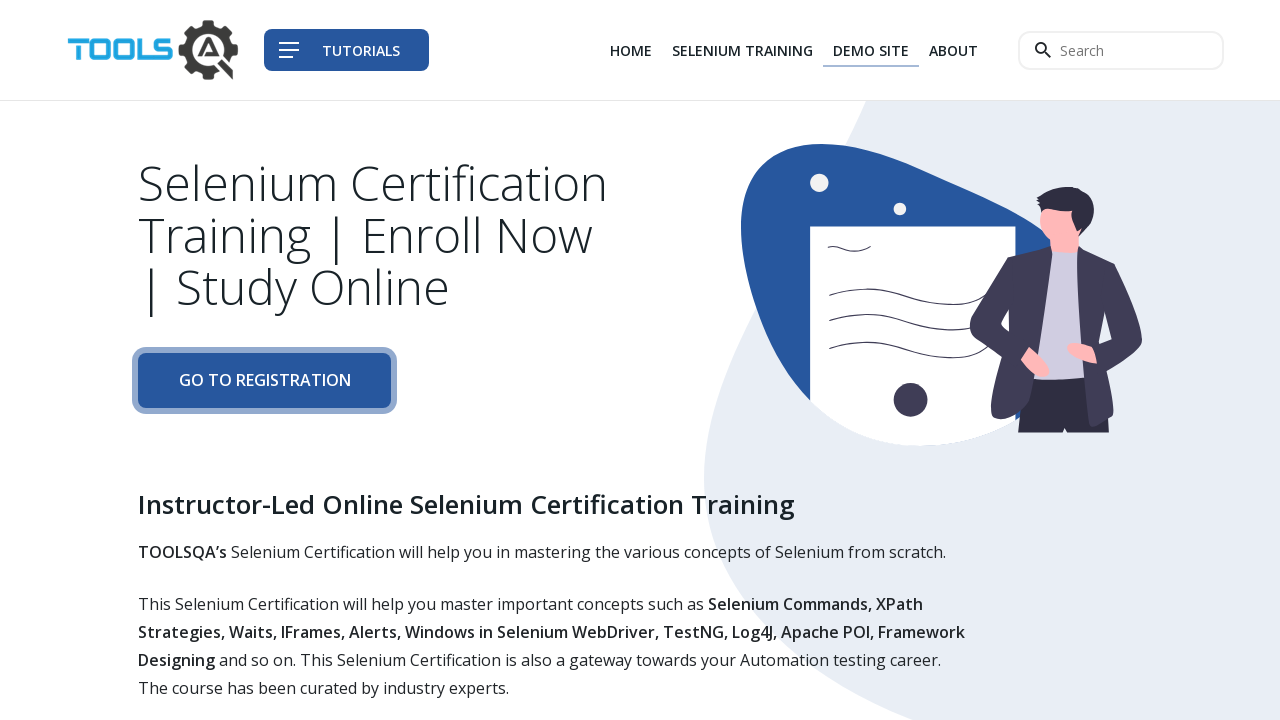

New page opened after clicking Demo Site link
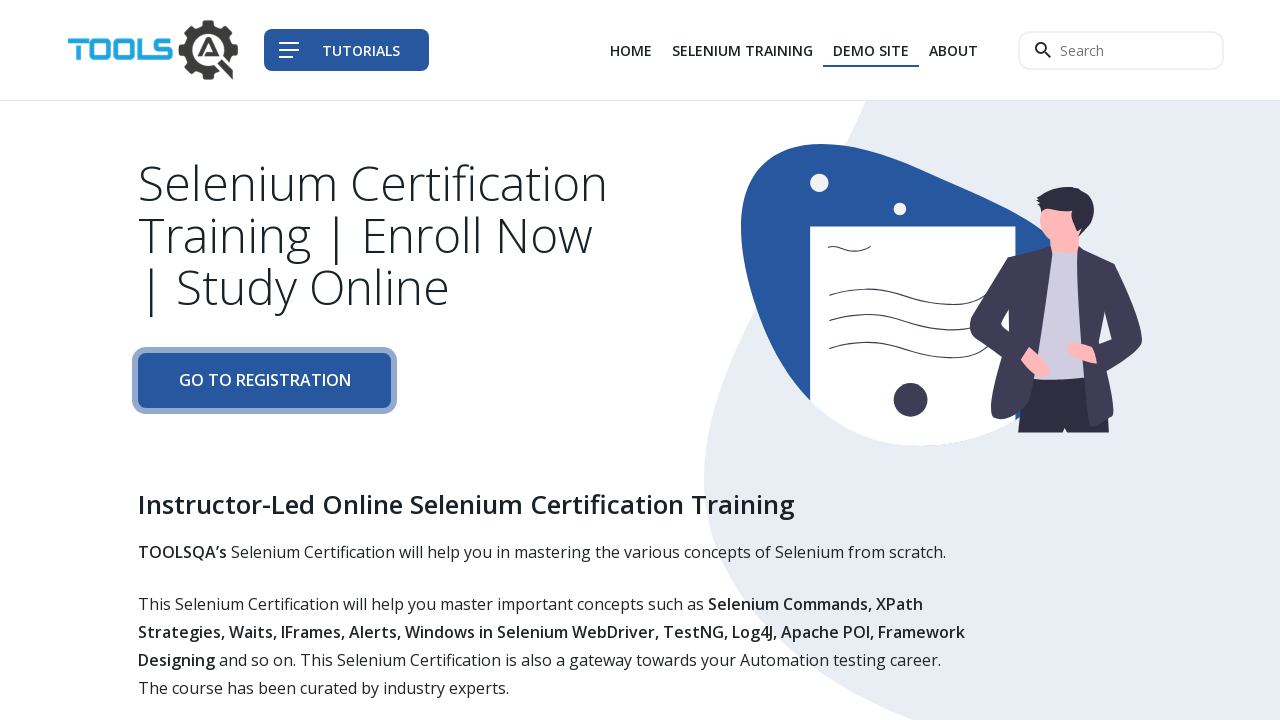

New page loaded completely
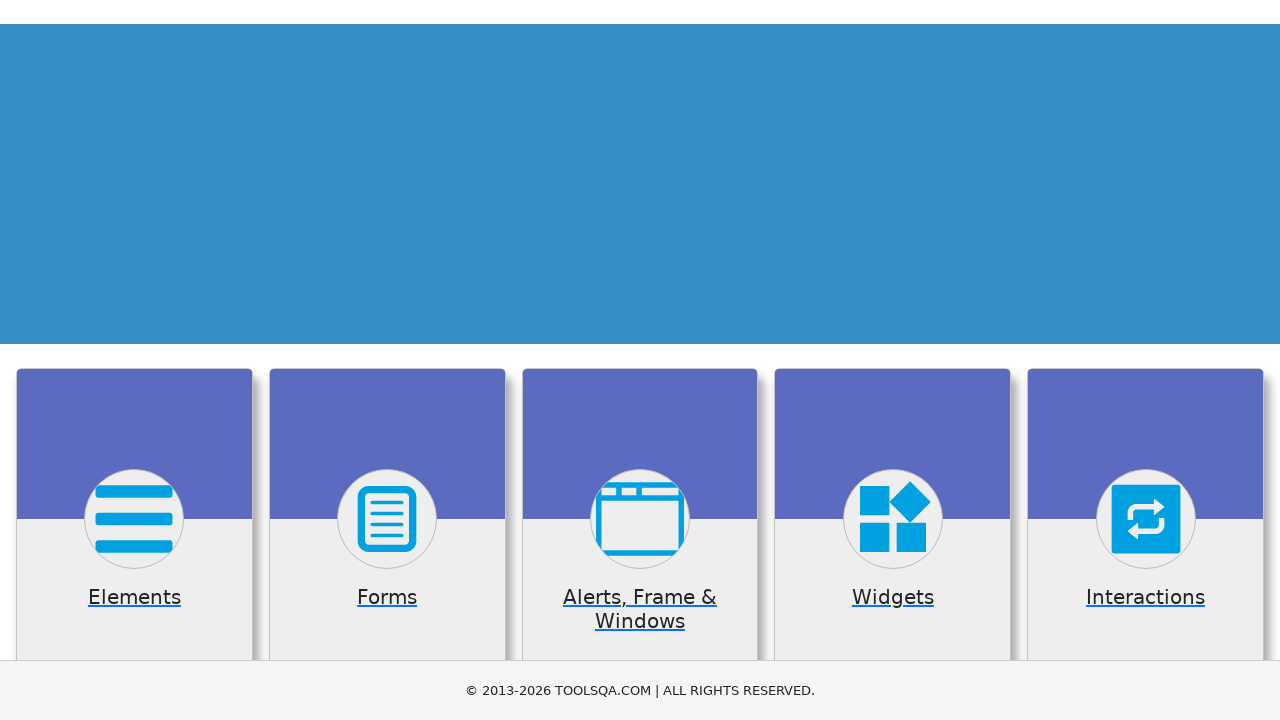

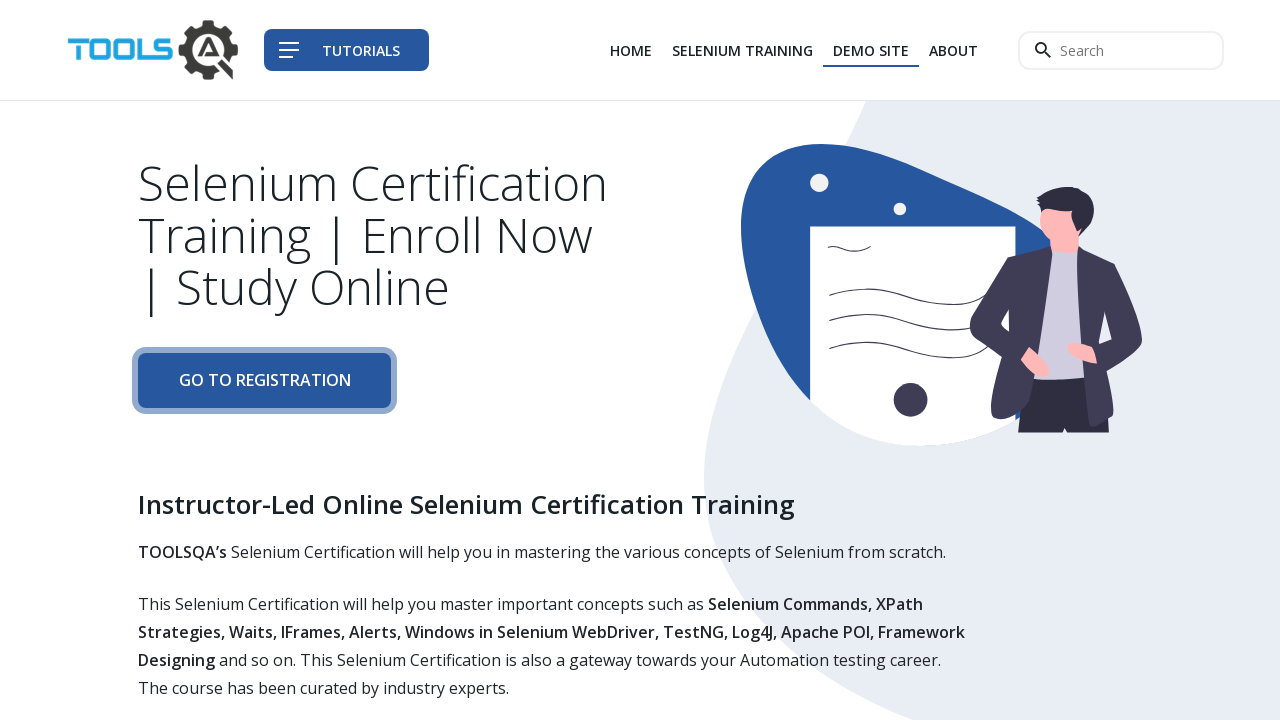